Tests checkbox functionality by clicking checkboxes, verifying their state, and counting total checkboxes on the page

Starting URL: https://rahulshettyacademy.com/AutomationPractice/

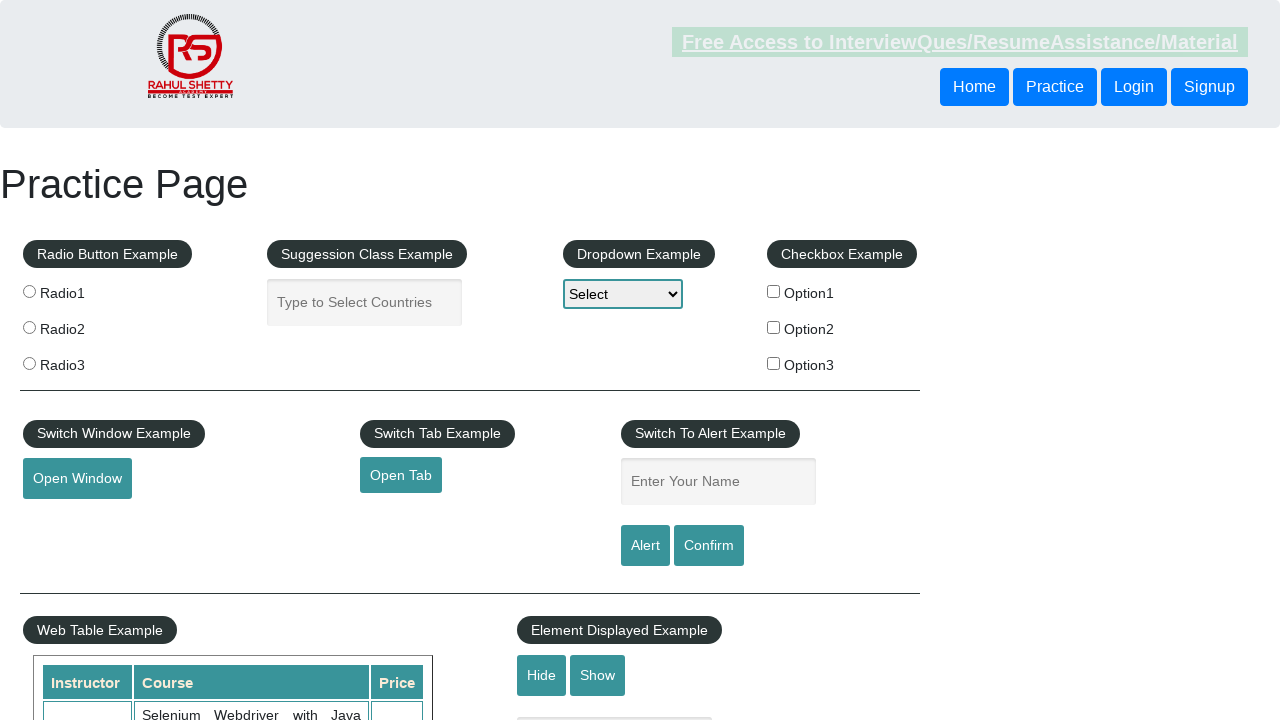

Checked if first checkbox is visible
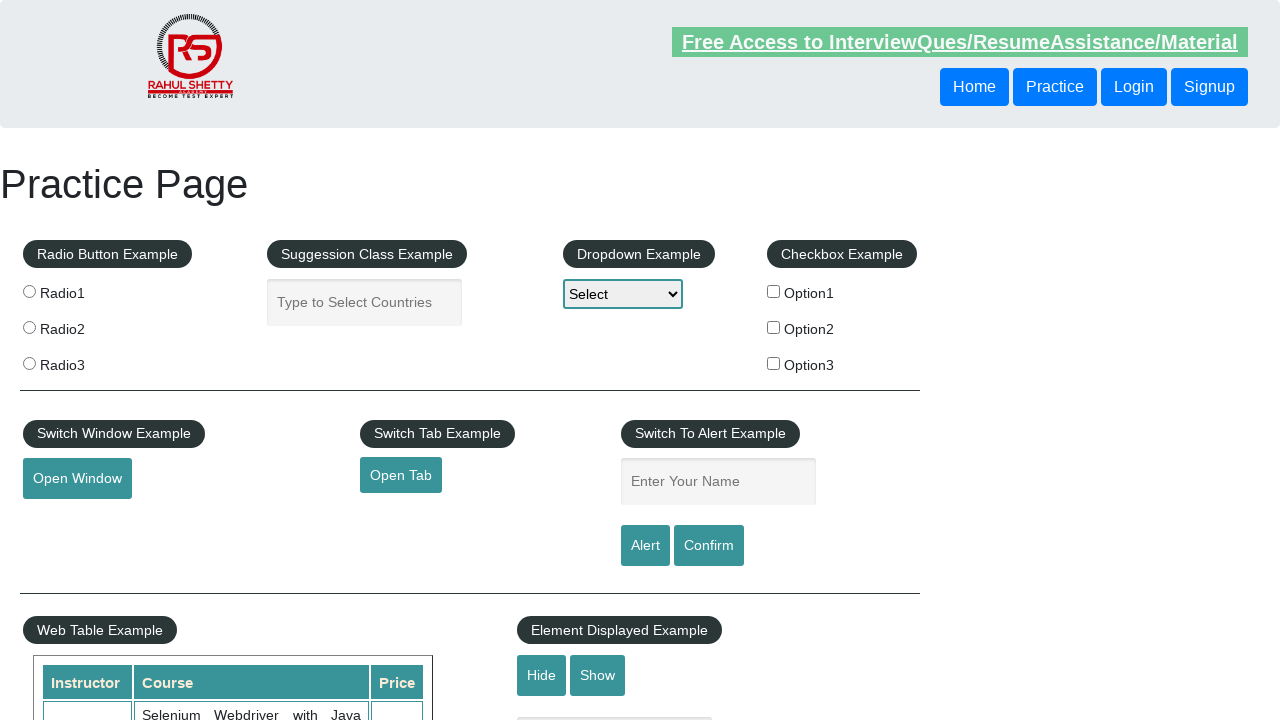

Clicked on first checkbox to select it at (774, 291) on #checkBoxOption1
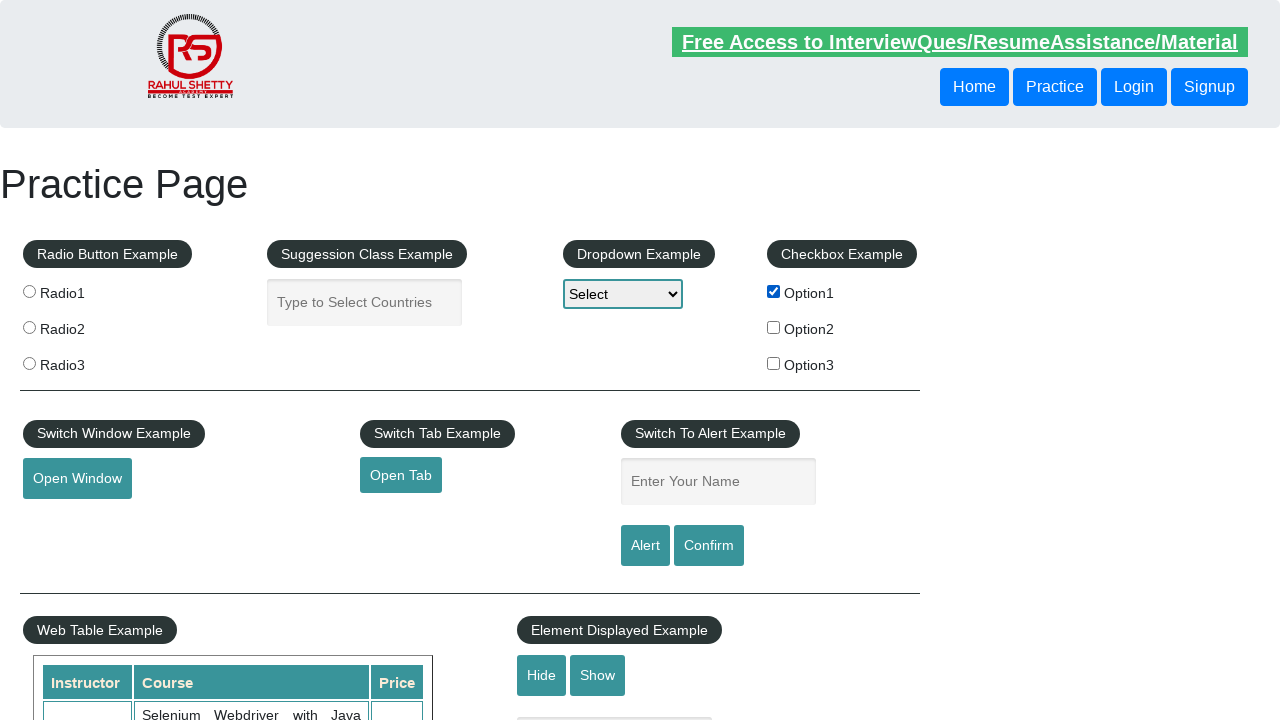

Verified first checkbox is selected
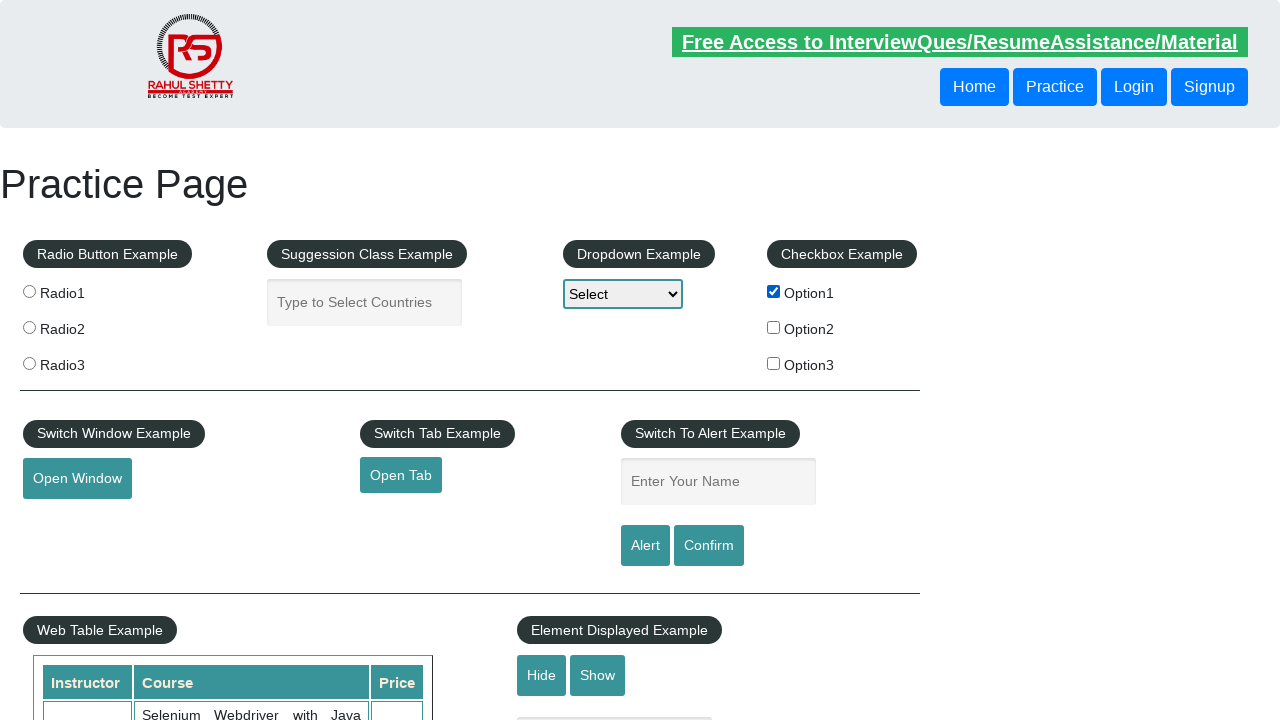

Asserted that first checkbox is enabled
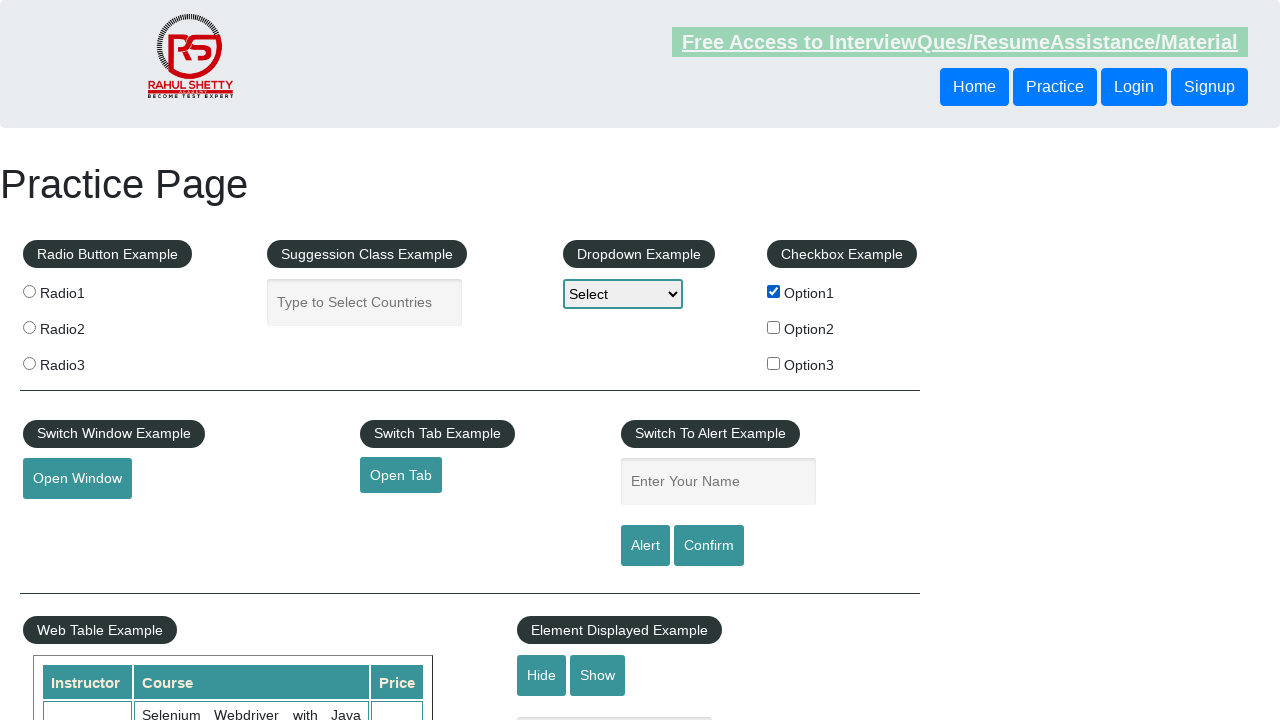

Clicked on first checkbox again to uncheck it at (774, 291) on #checkBoxOption1
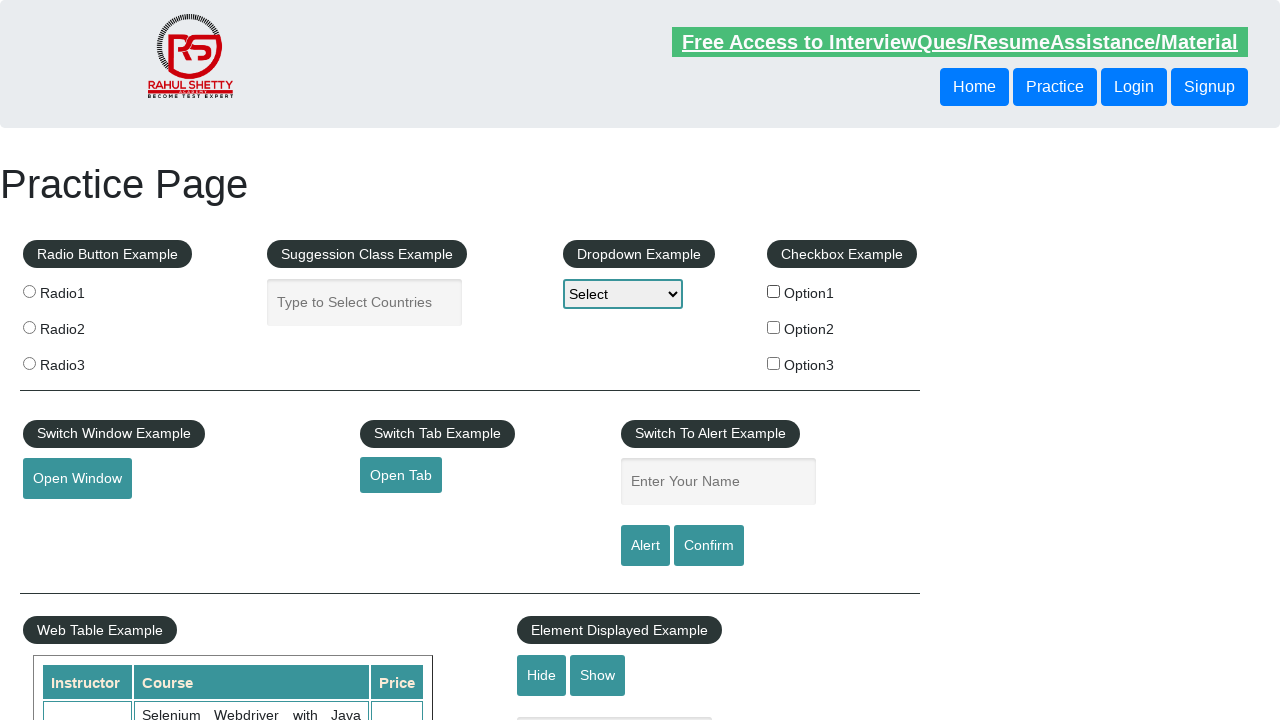

Verified first checkbox is now unselected
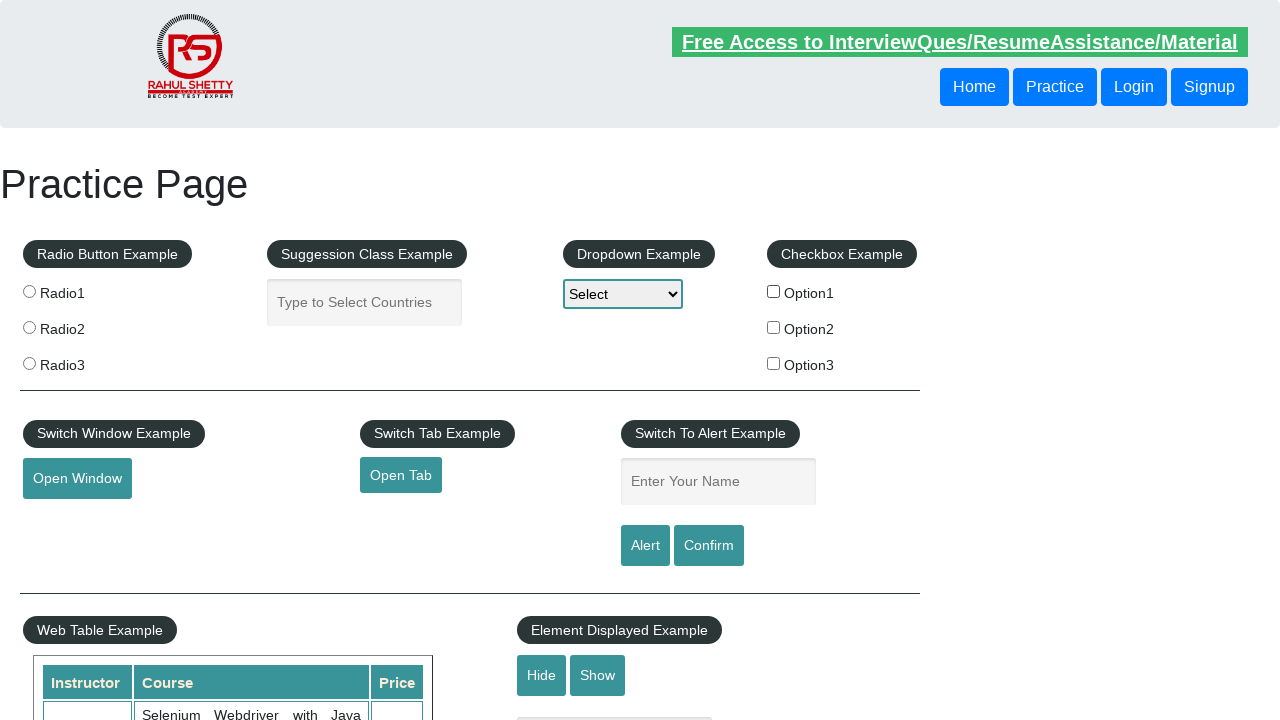

Confirmed checkbox is disabled again
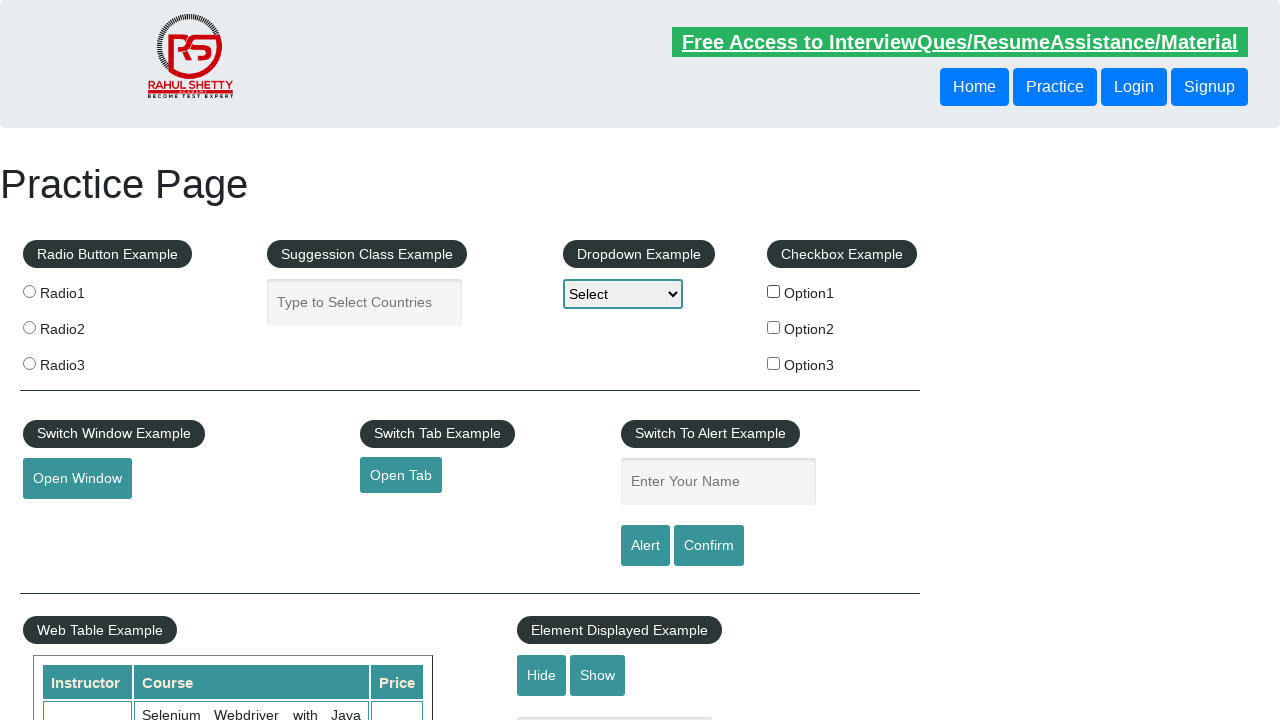

Counted total checkboxes on page: 3
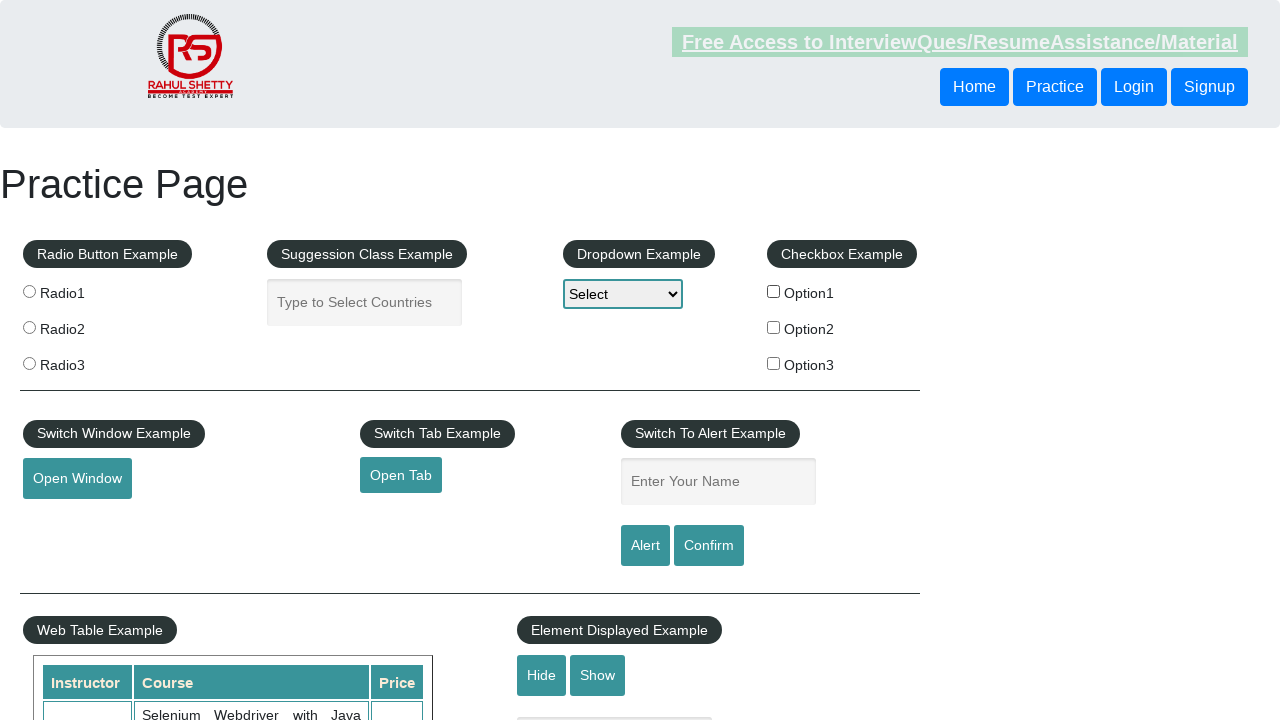

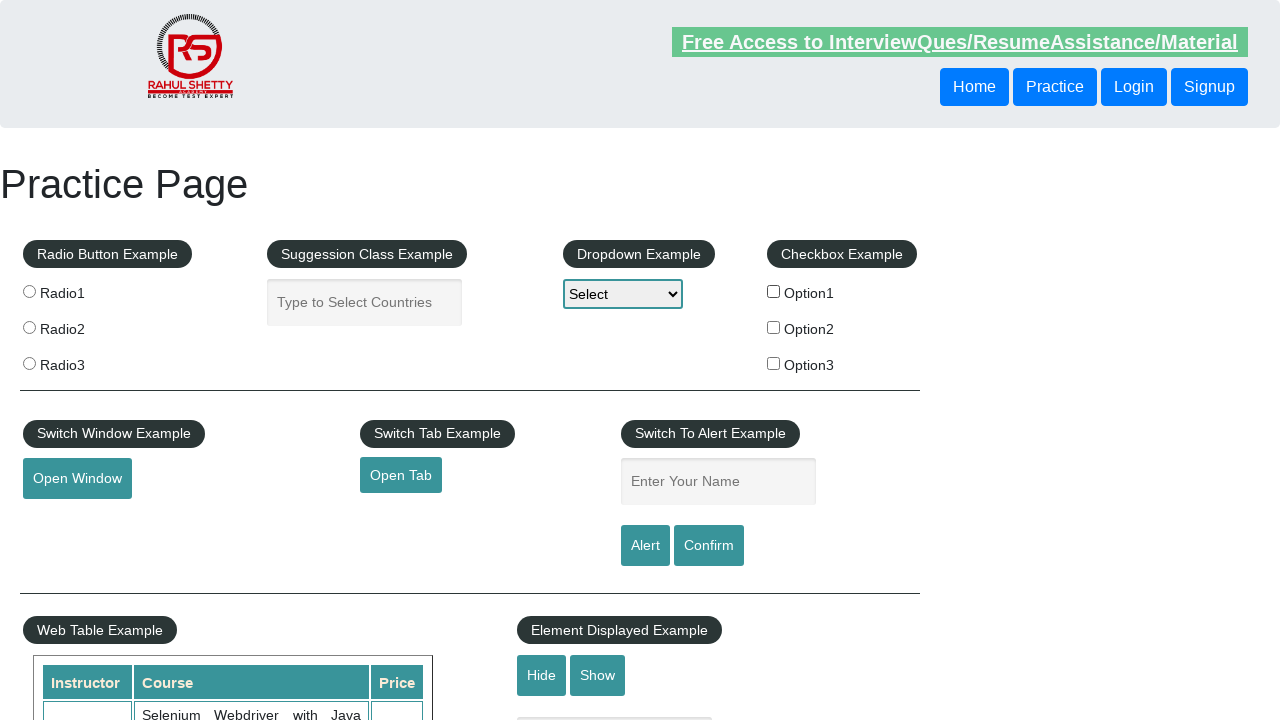